Tests deleting the first todo item using the destroy button

Starting URL: https://todomvc.com/examples/react/dist/

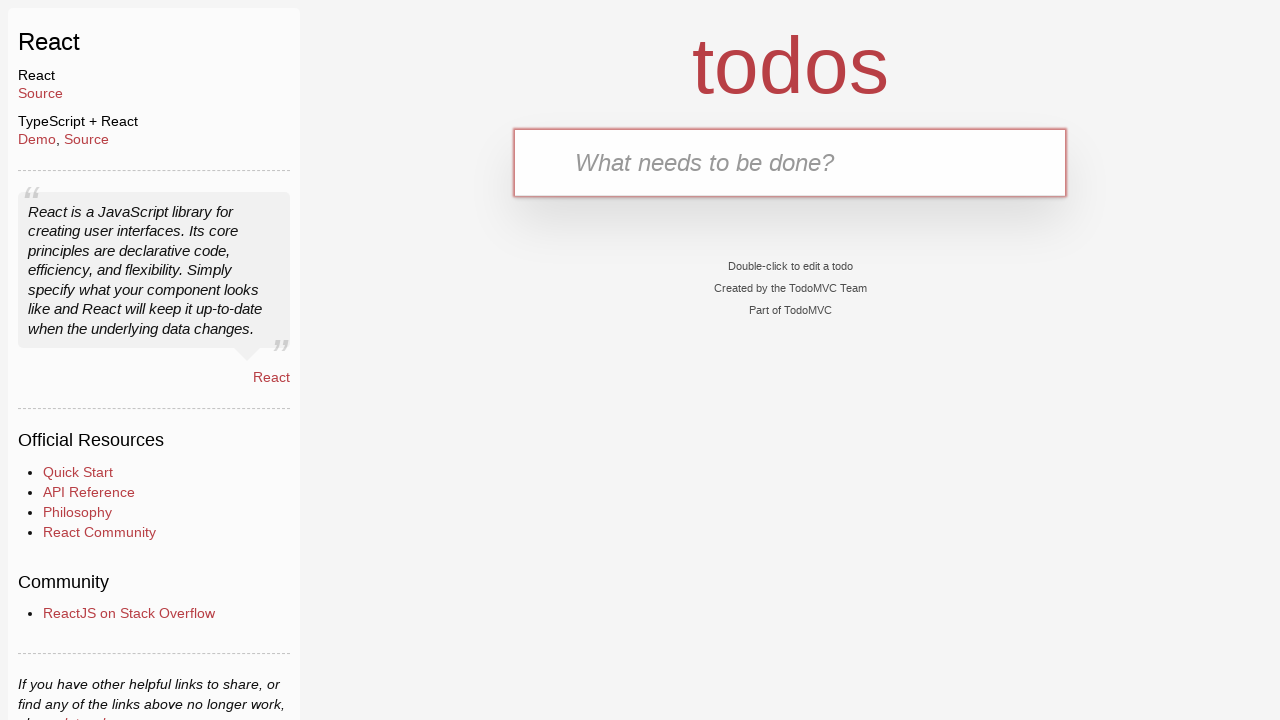

Filled new todo input with 'Buy Sweets' on .new-todo
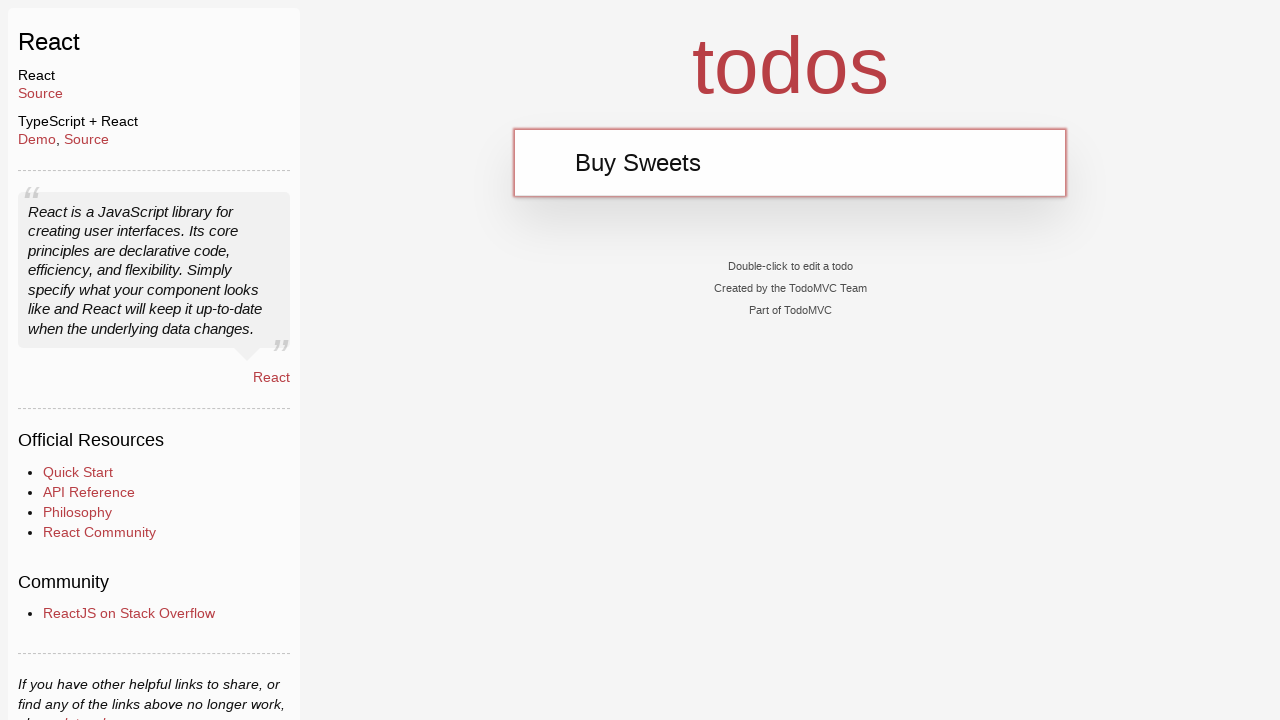

Pressed Enter to add first todo item 'Buy Sweets' on .new-todo
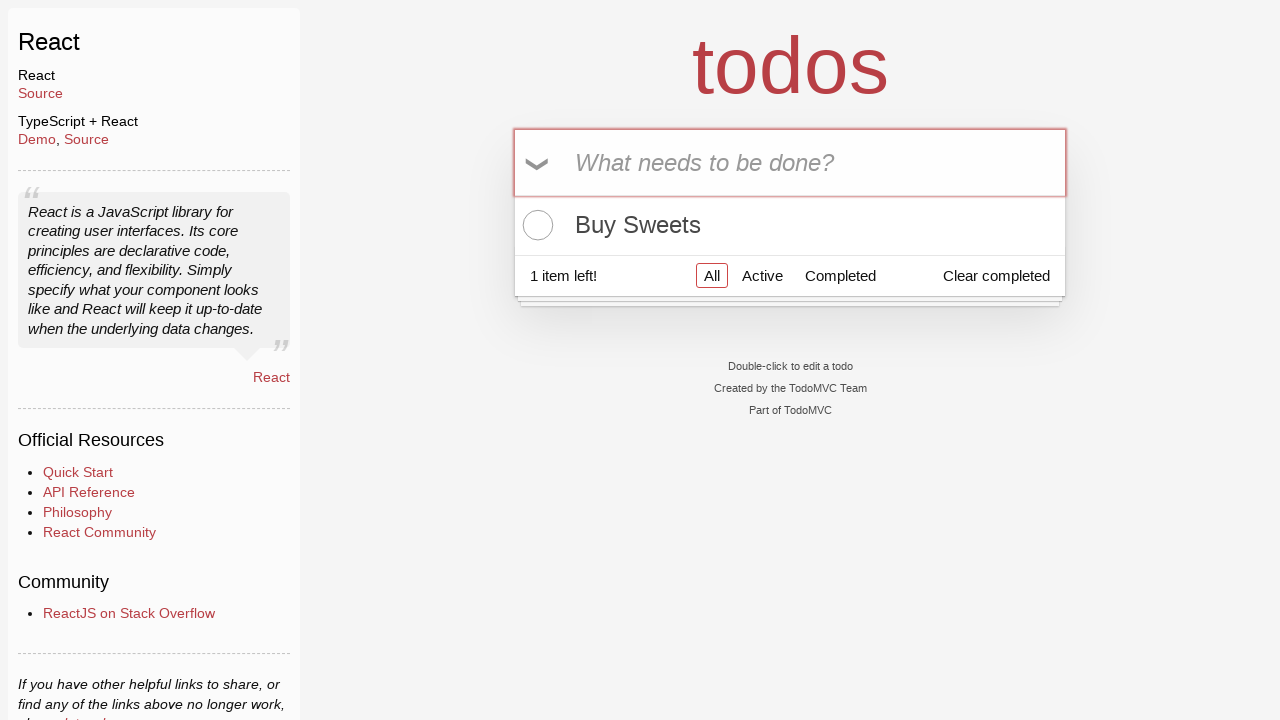

Filled new todo input with 'Walk the dog' on .new-todo
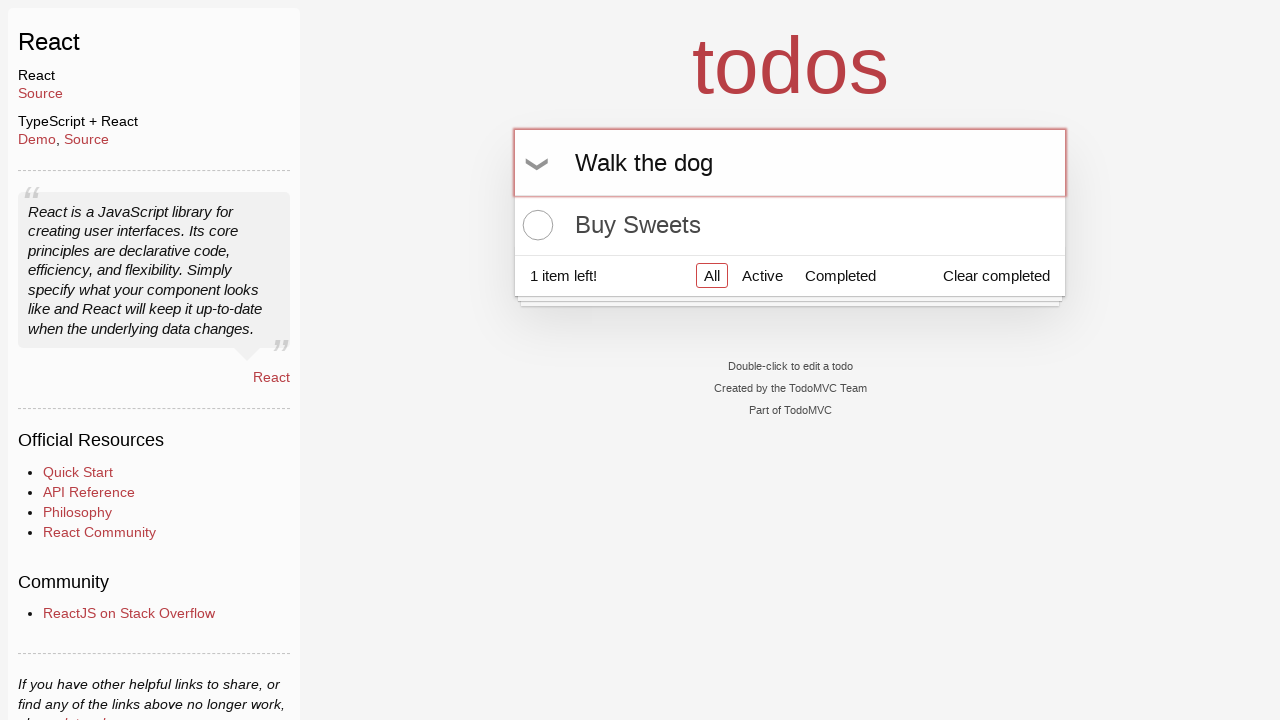

Pressed Enter to add second todo item 'Walk the dog' on .new-todo
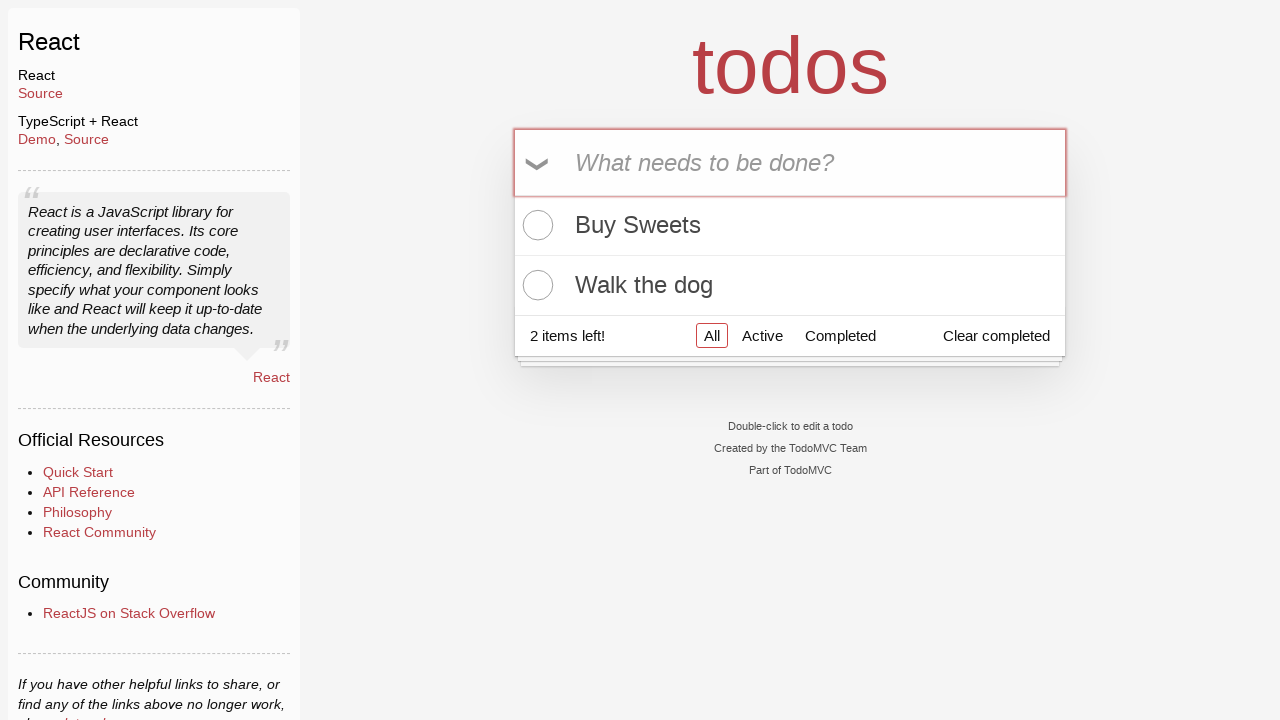

Hovered over first todo item to reveal delete button at (790, 226) on .todo-list li:first-child
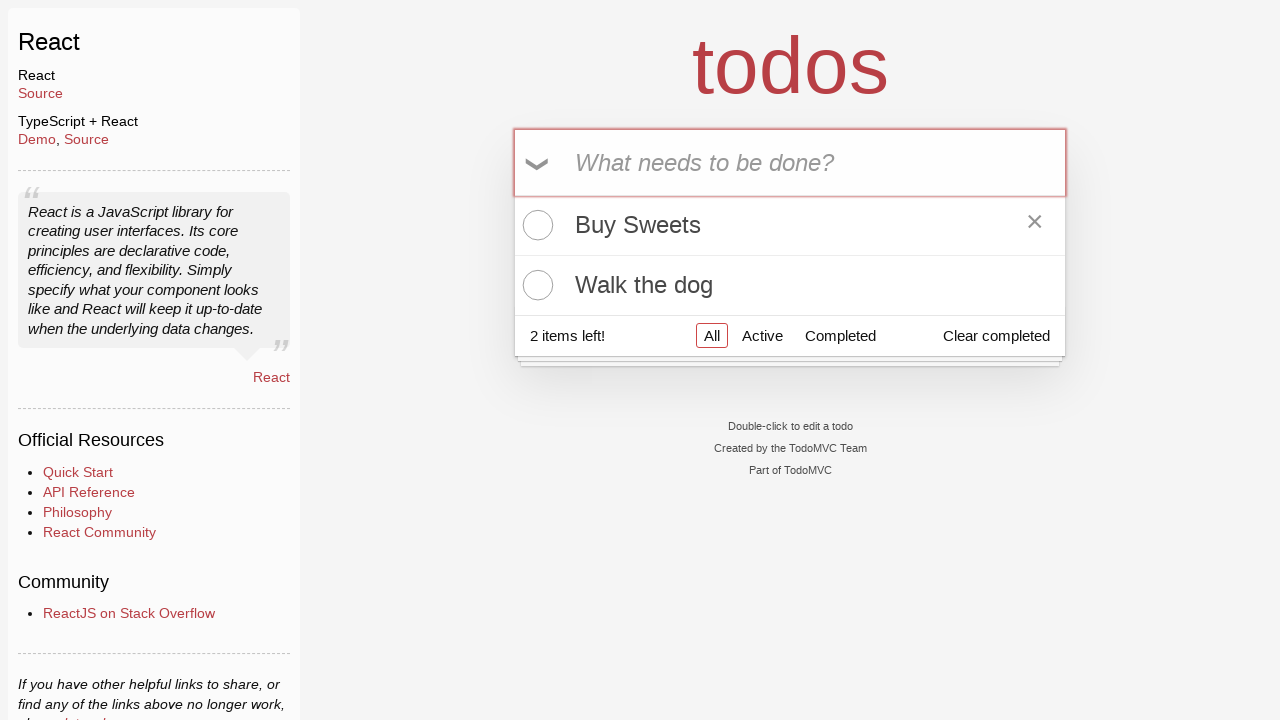

Clicked destroy button to delete first todo item 'Buy Sweets' at (1035, 225) on .todo-list li:first-child .destroy
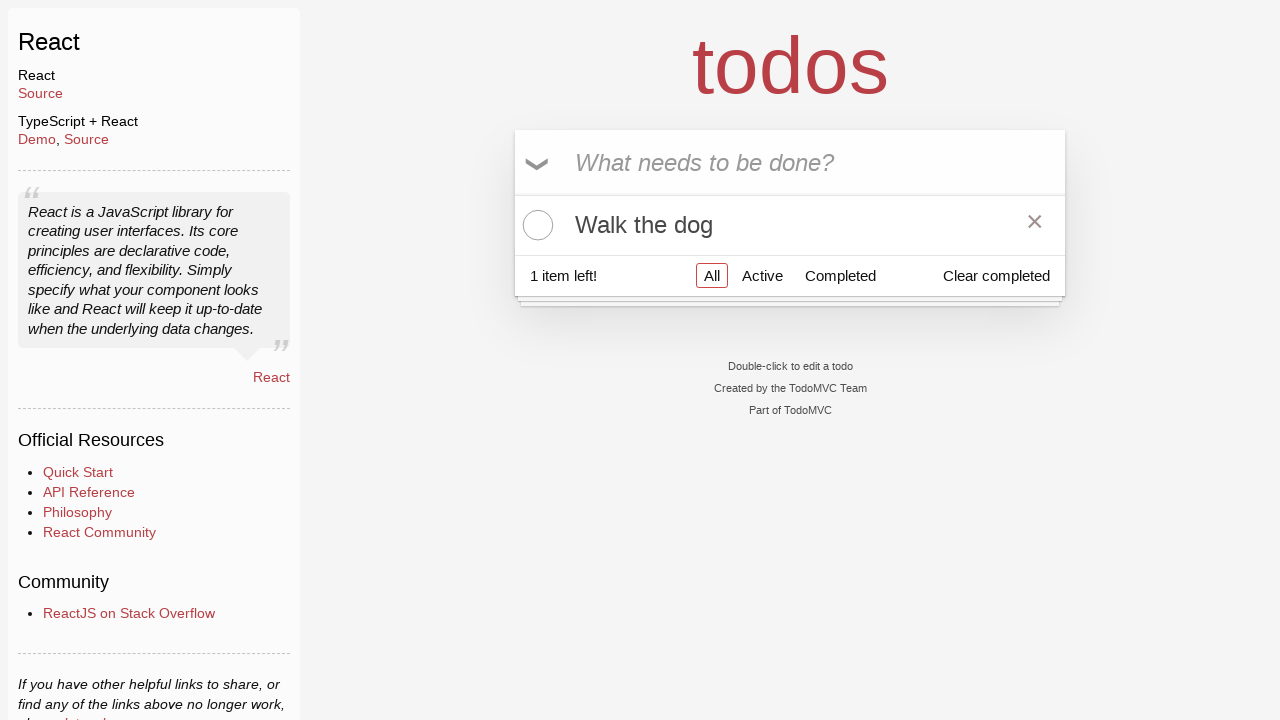

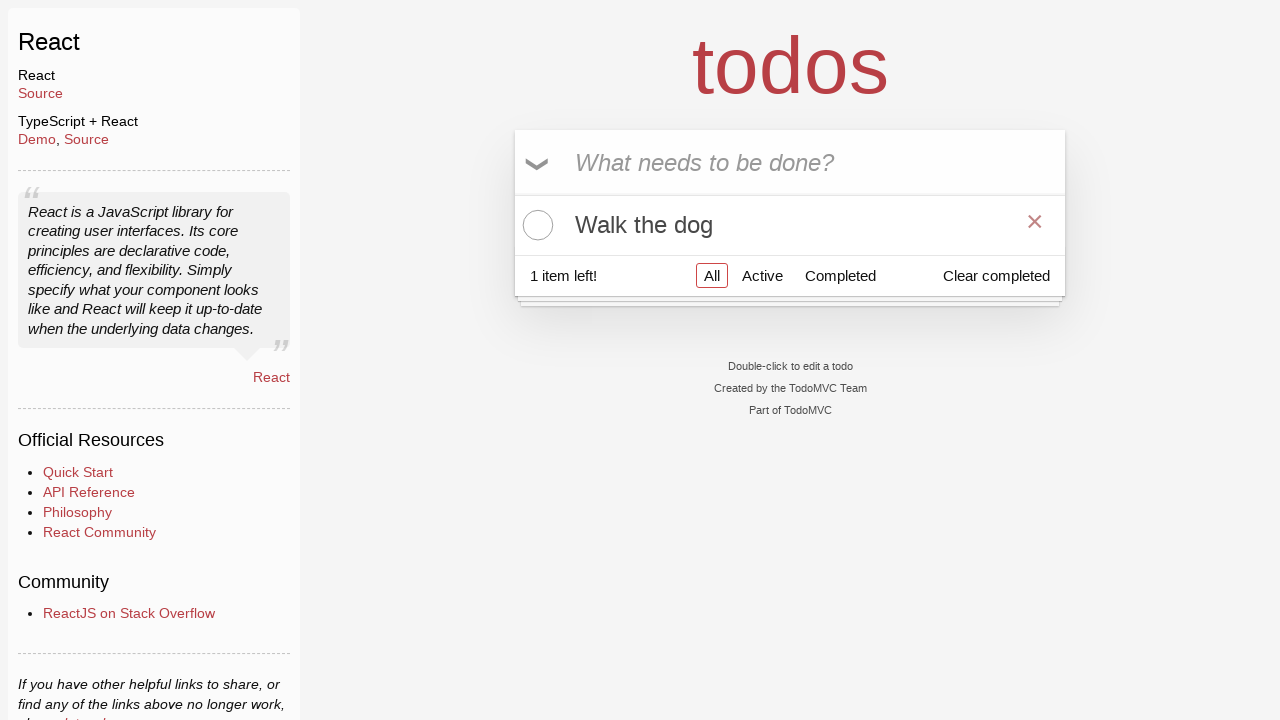